Tests drag and drop functionality by dragging a laptop cover element to a drop zone

Starting URL: https://demoapps.qspiders.com/ui/dragDrop/dragToCorrect?sublist=2

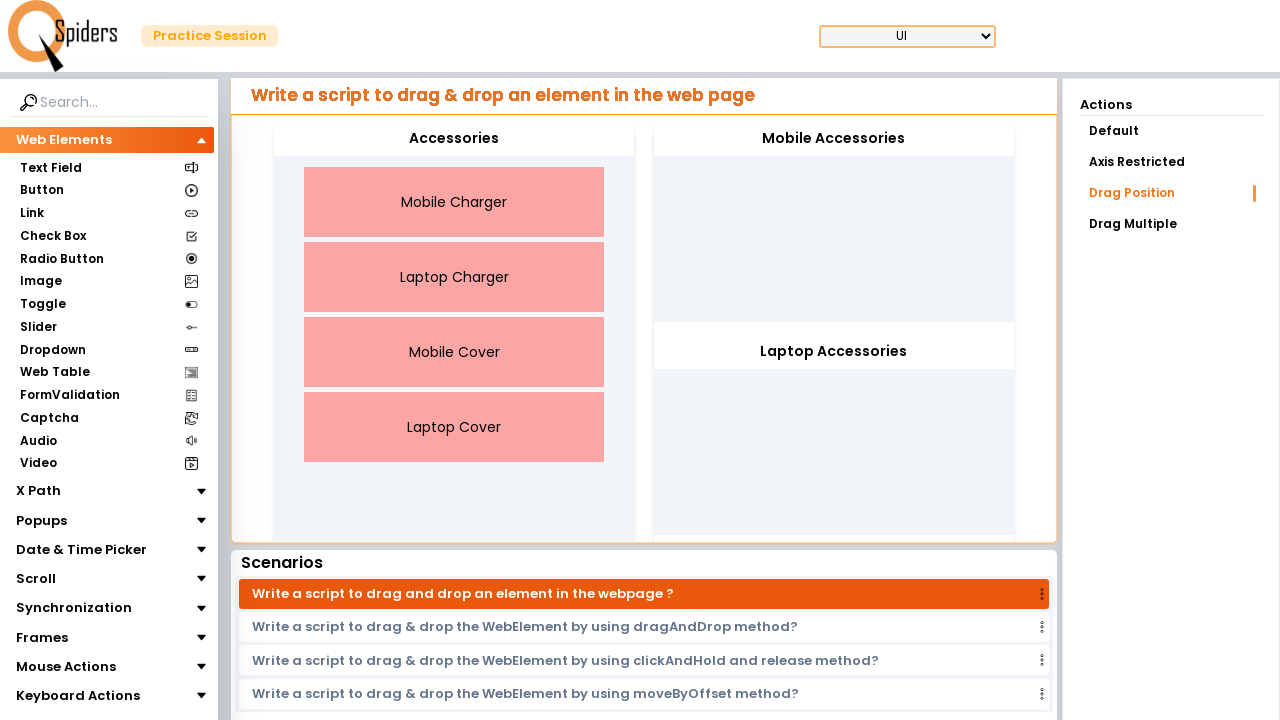

Located laptop cover element for dragging
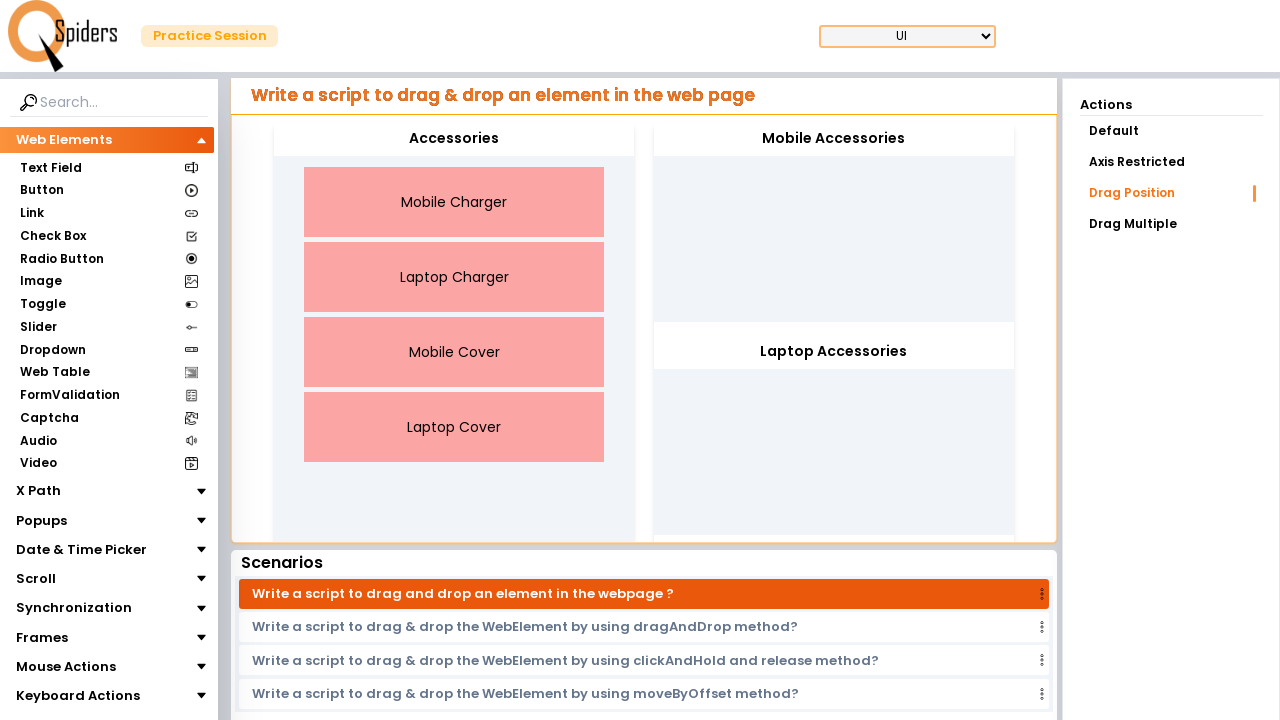

Located drop zone target area
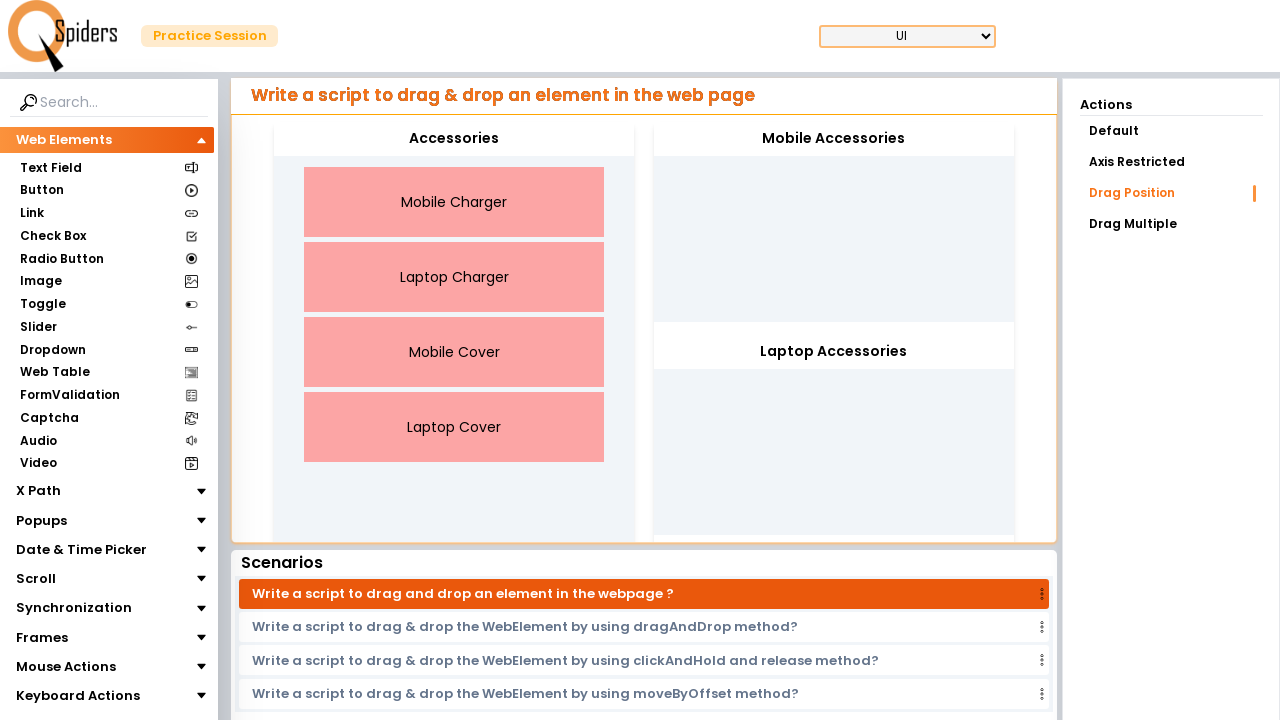

Dragged laptop cover element to drop zone at (834, 435)
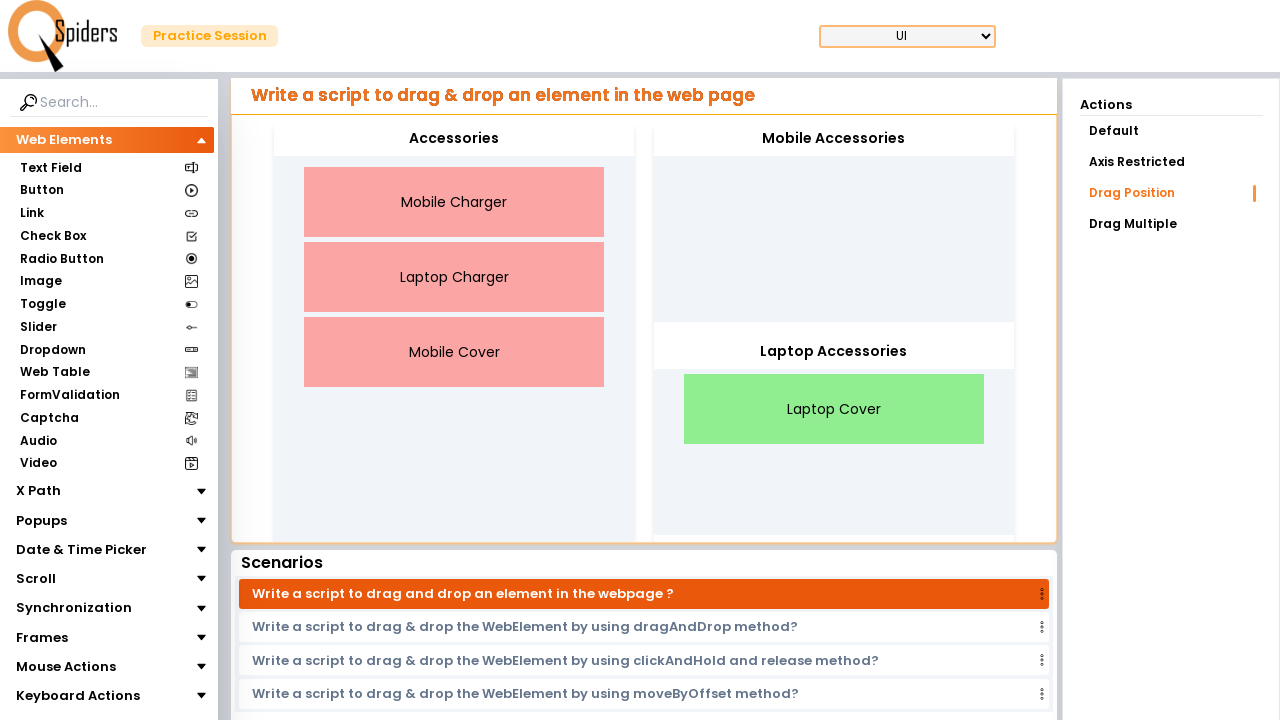

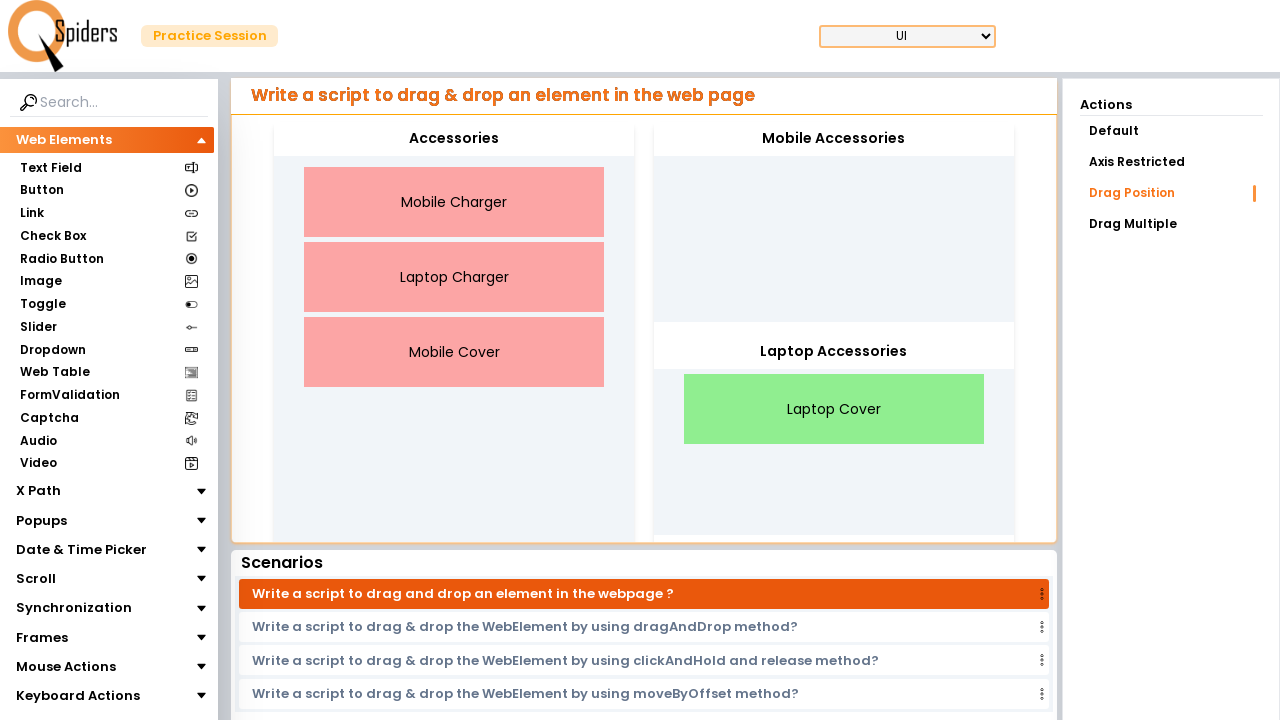